Tests hover functionality by hovering over an image and verifying that hidden text becomes visible on hover.

Starting URL: https://practice.cydeo.com/hovers

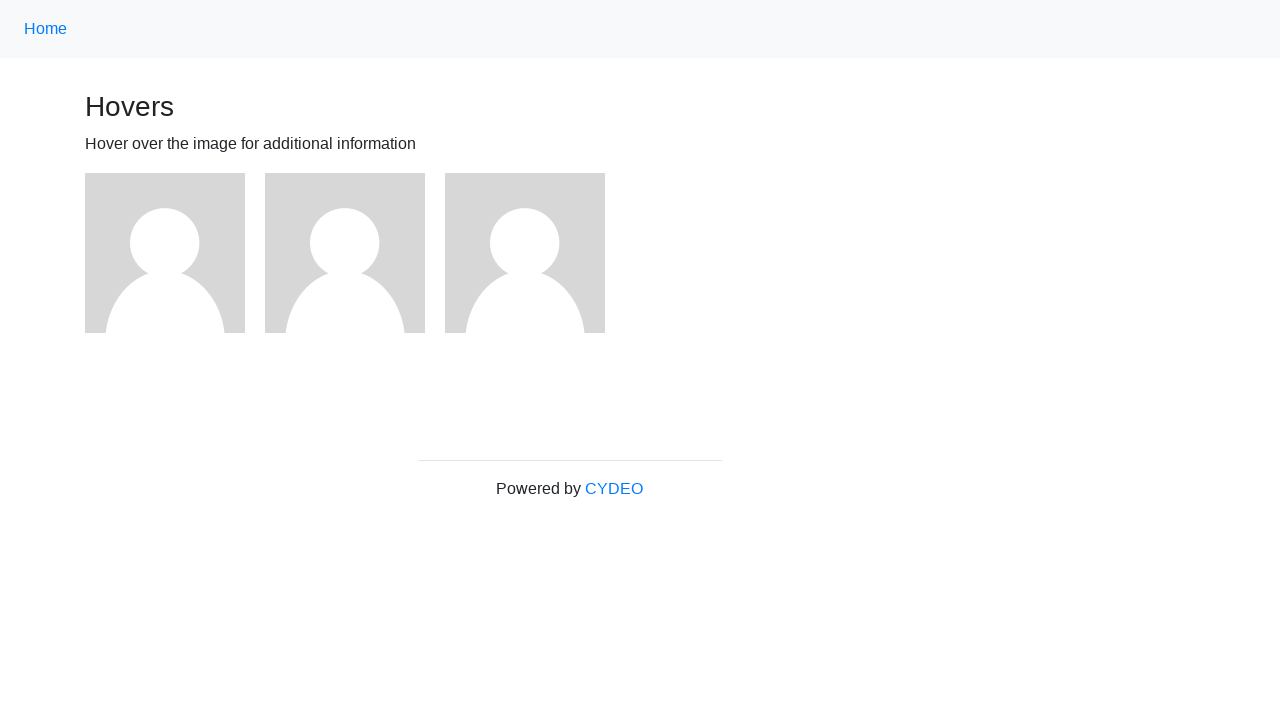

Waited for images to load on the hover test page
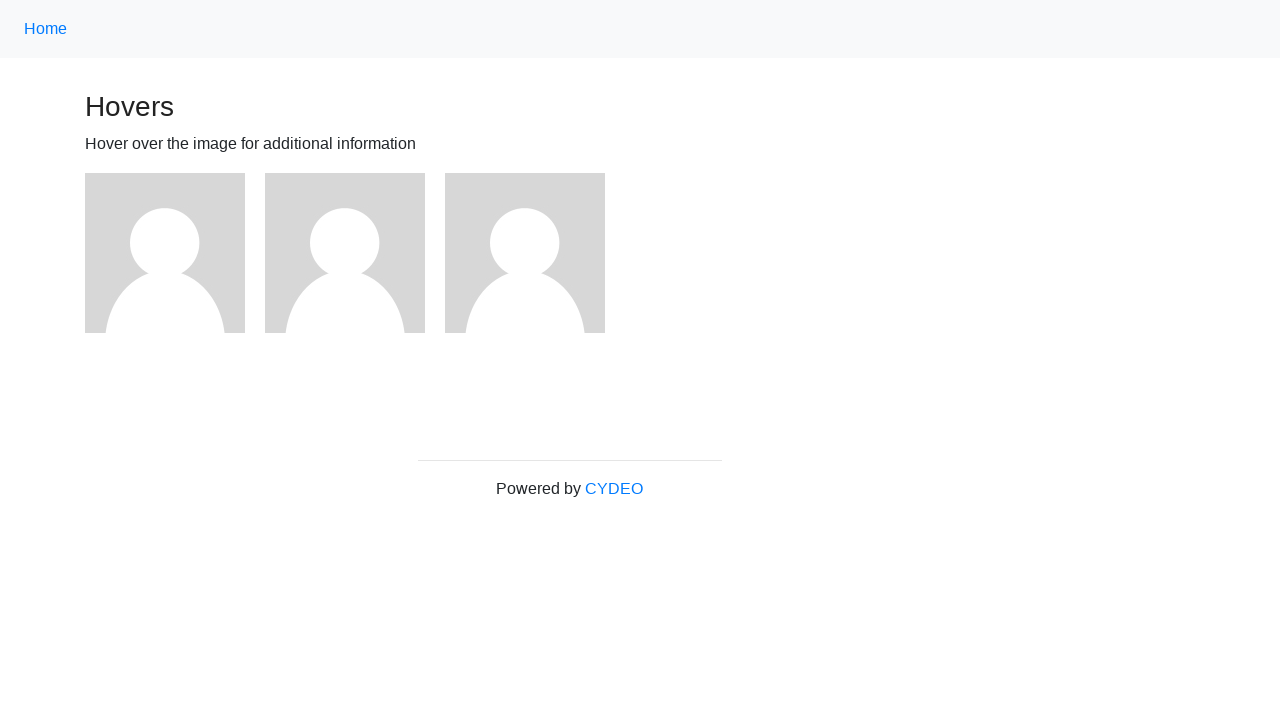

Hovered over the first image at (165, 253) on (//img)[1]
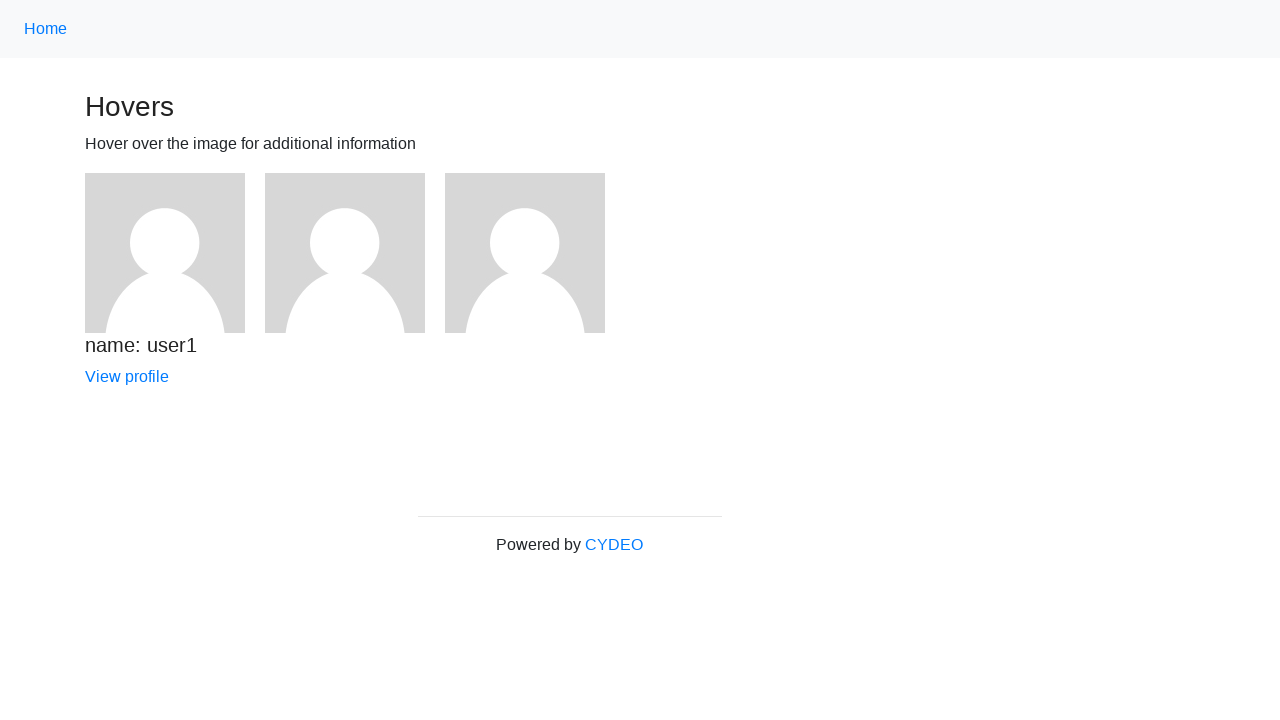

Verified that hidden text 'name: user1' is visible on hover
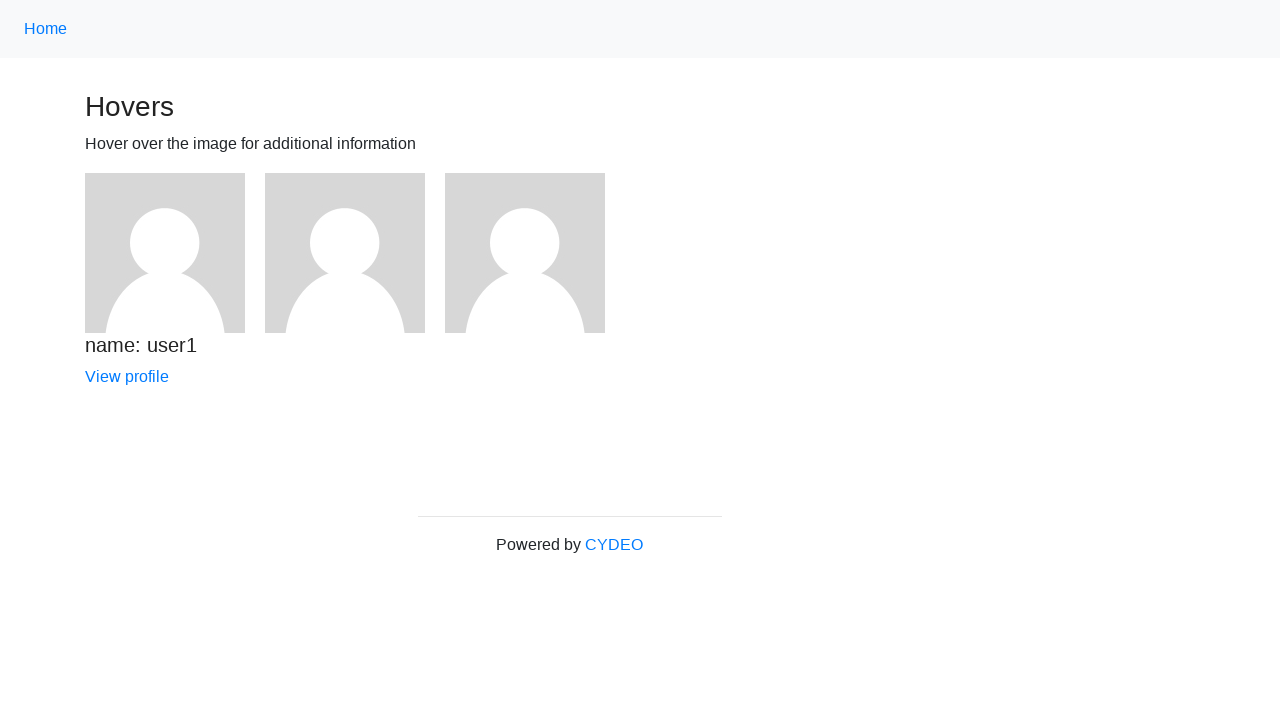

Hovered over an image in the collection at (165, 253) on img >> nth=0
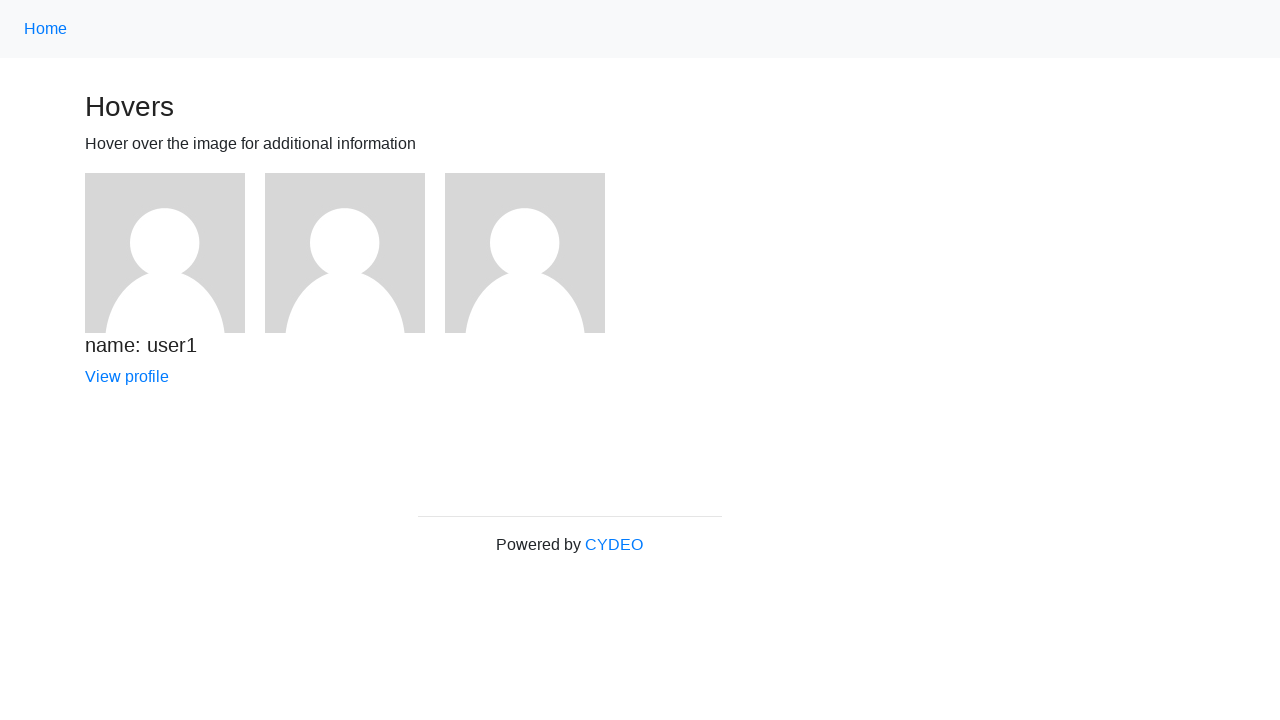

Waited 2 seconds for hover effects to render
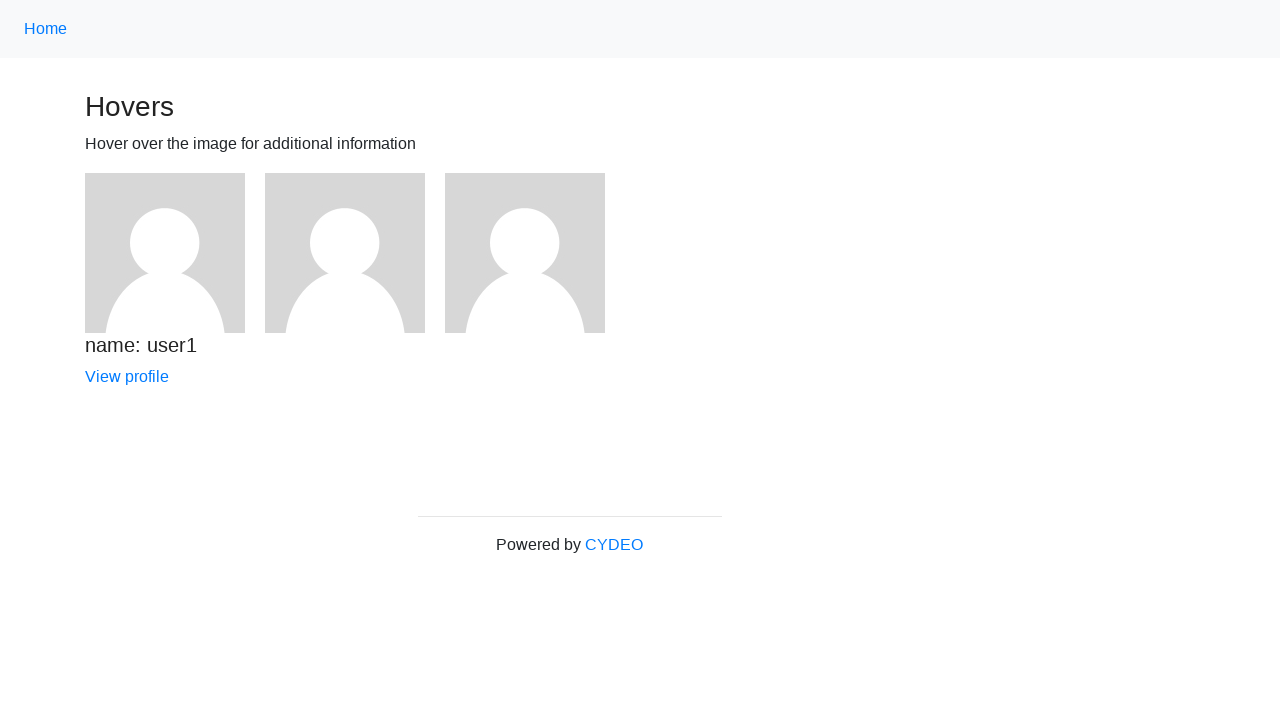

Hovered over an image in the collection at (345, 253) on img >> nth=1
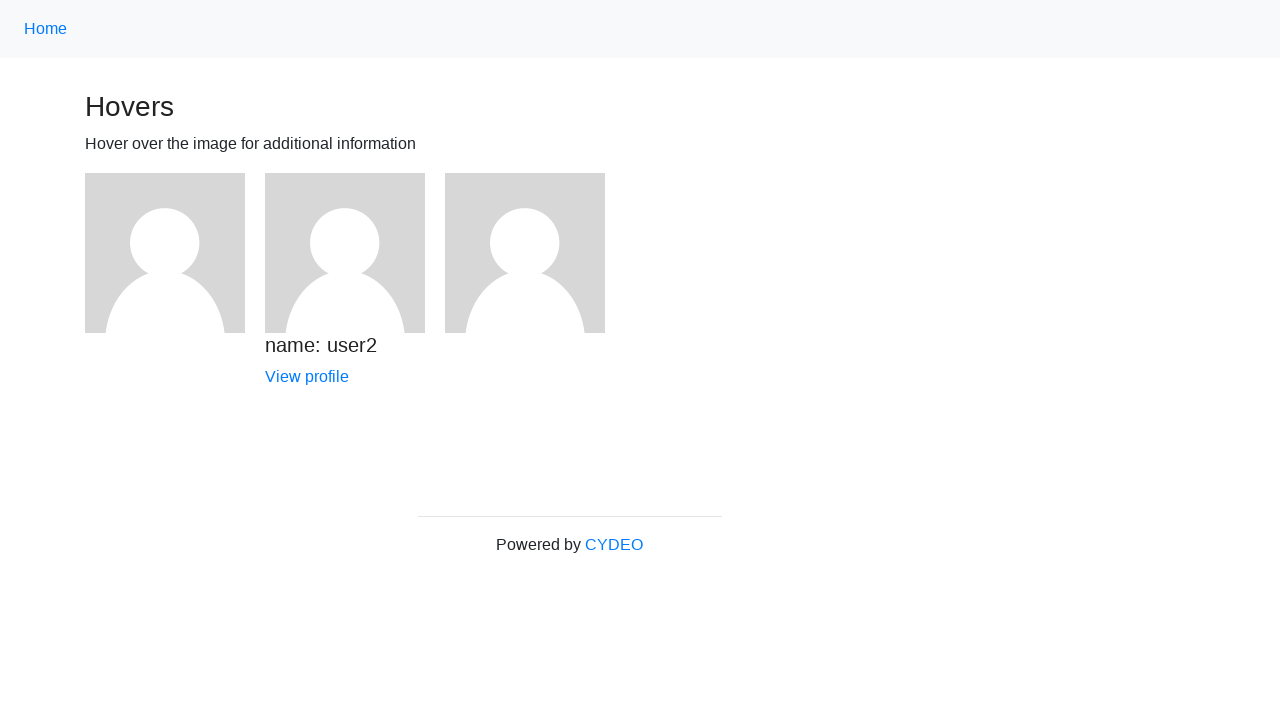

Waited 2 seconds for hover effects to render
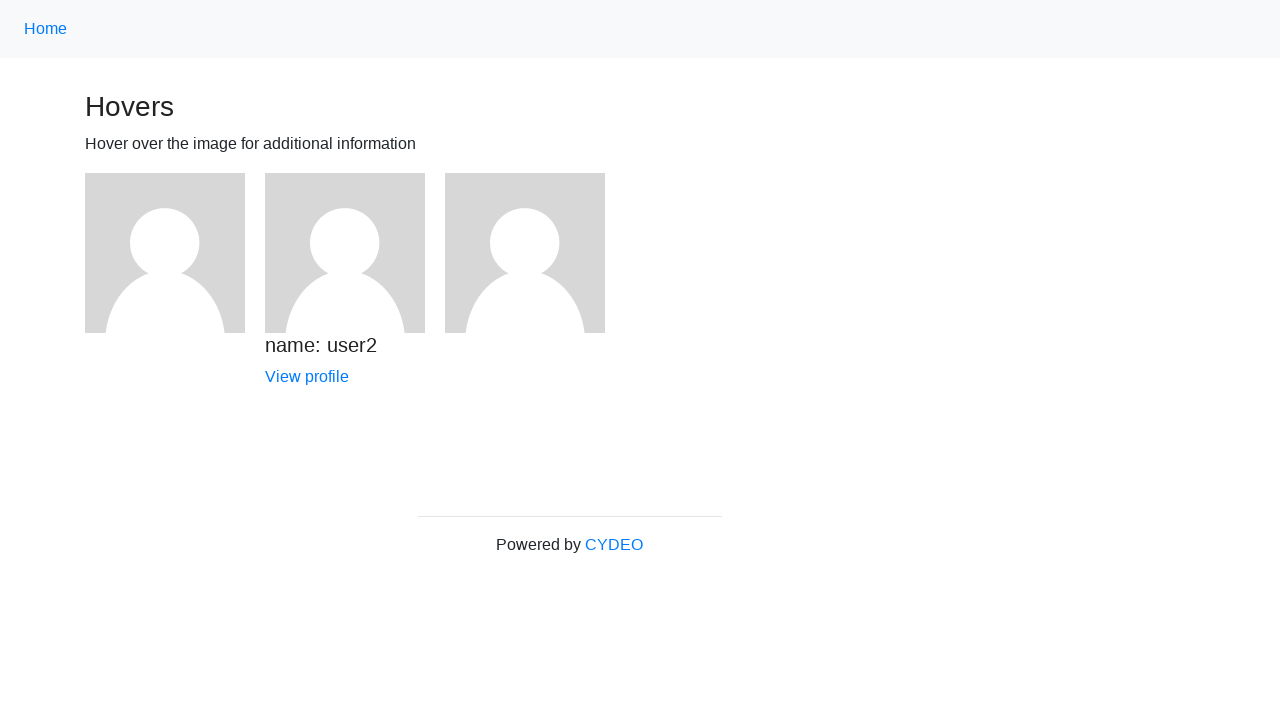

Hovered over an image in the collection at (525, 253) on img >> nth=2
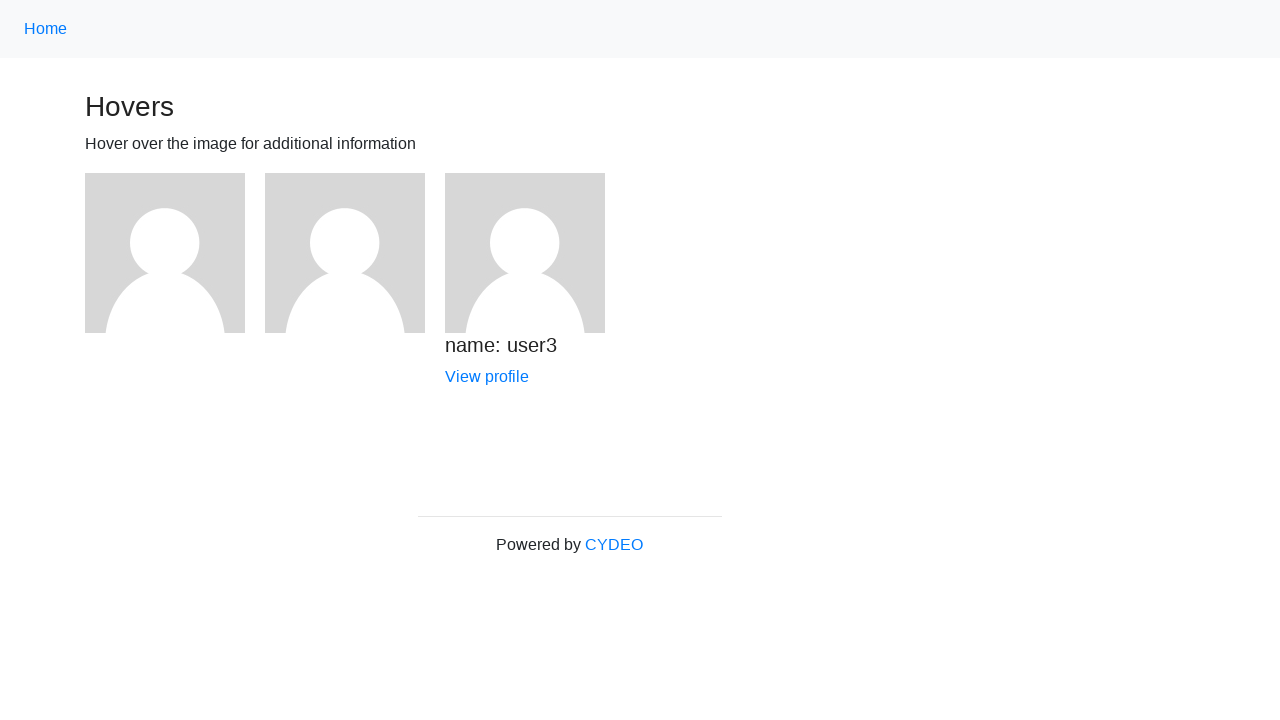

Waited 2 seconds for hover effects to render
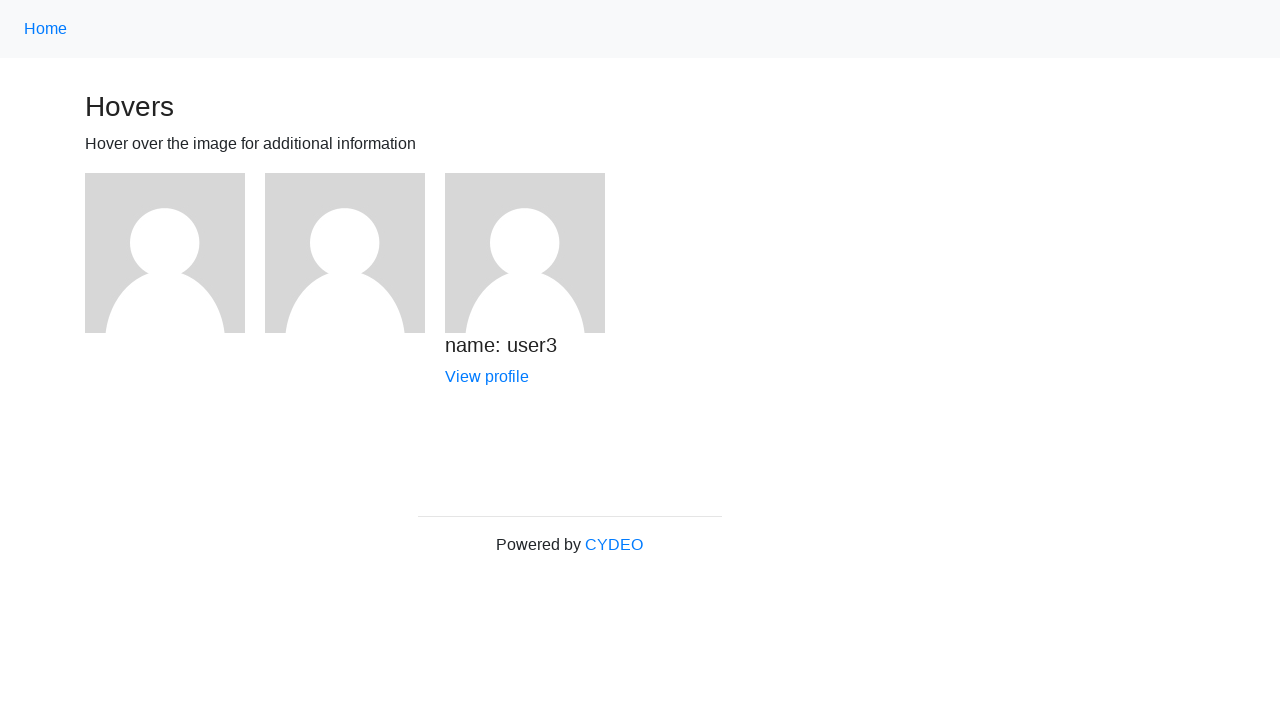

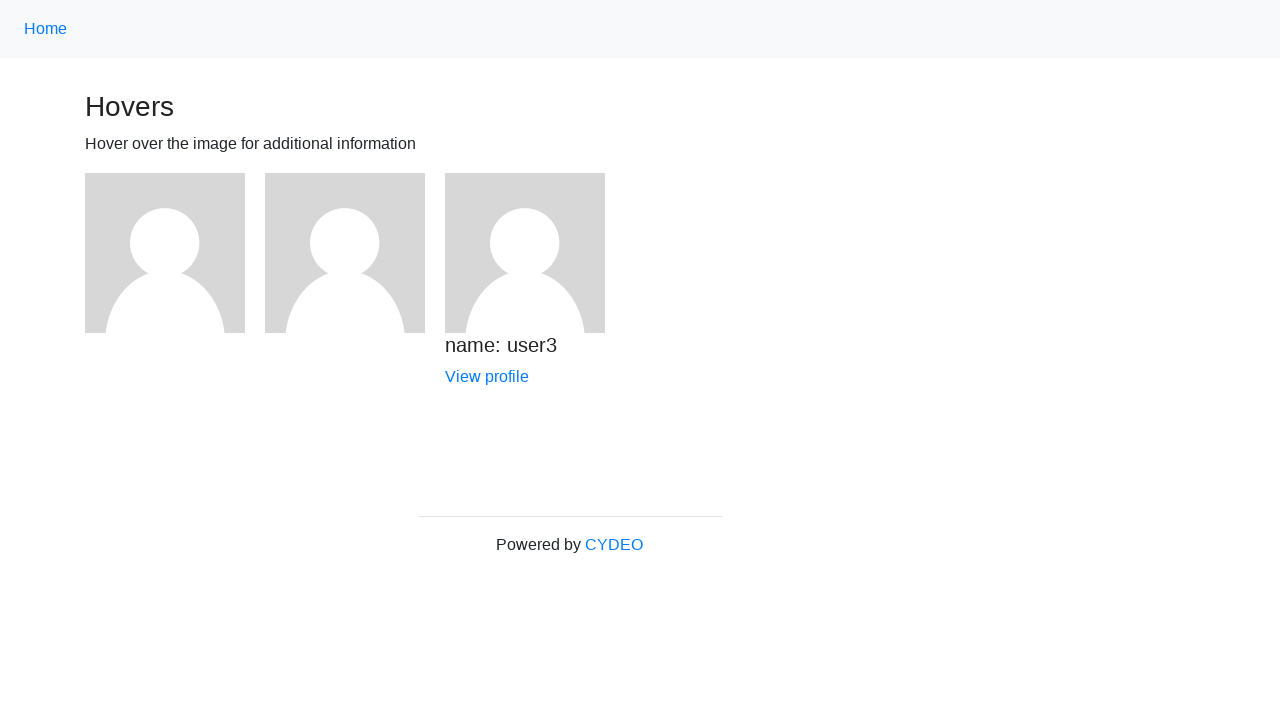